Tests an editable/searchable dropdown by typing a search query and selecting a matching country from the filtered results

Starting URL: https://react.semantic-ui.com/maximize/dropdown-example-search-selection/

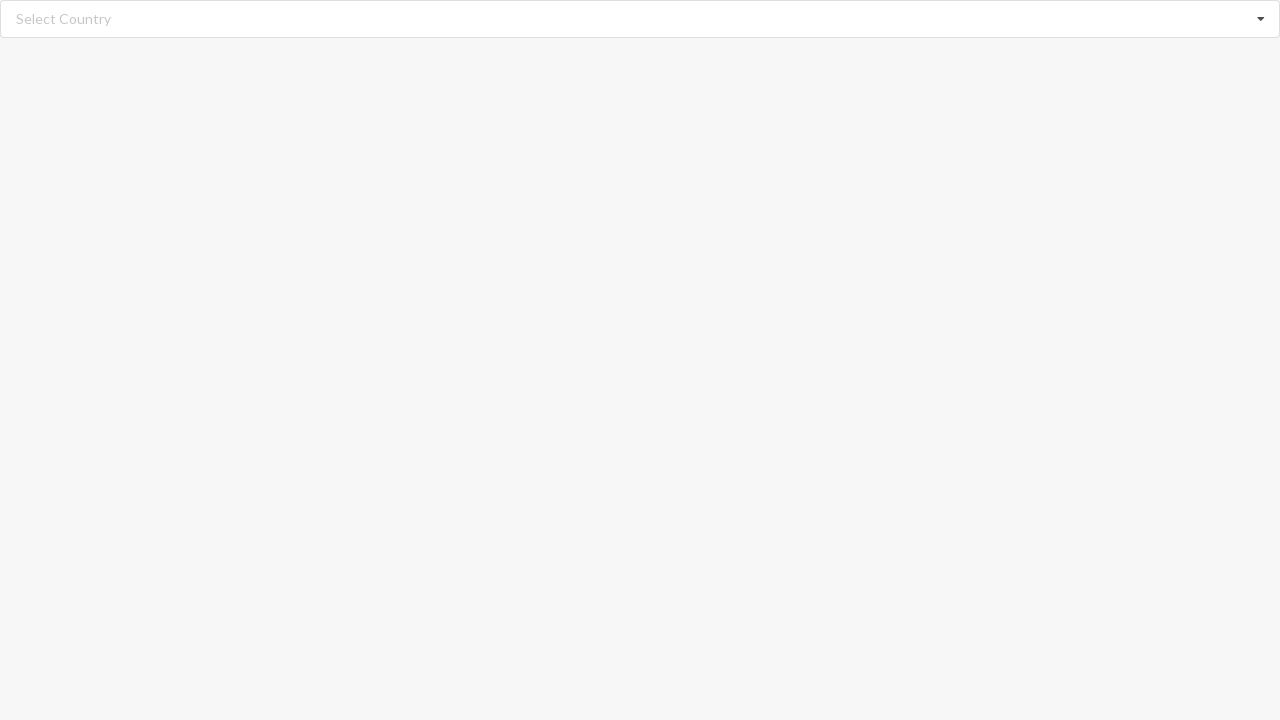

Waited for search input field to be visible
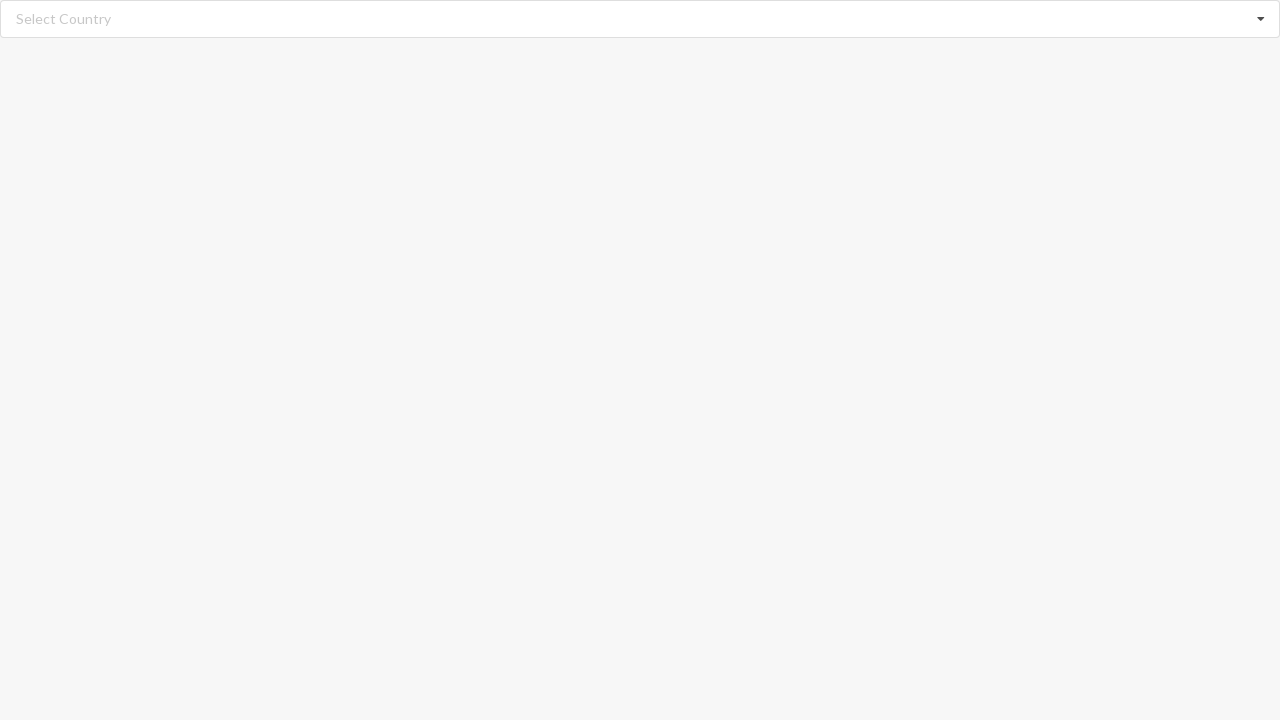

Typed 'a' in the search input to filter countries on input.search
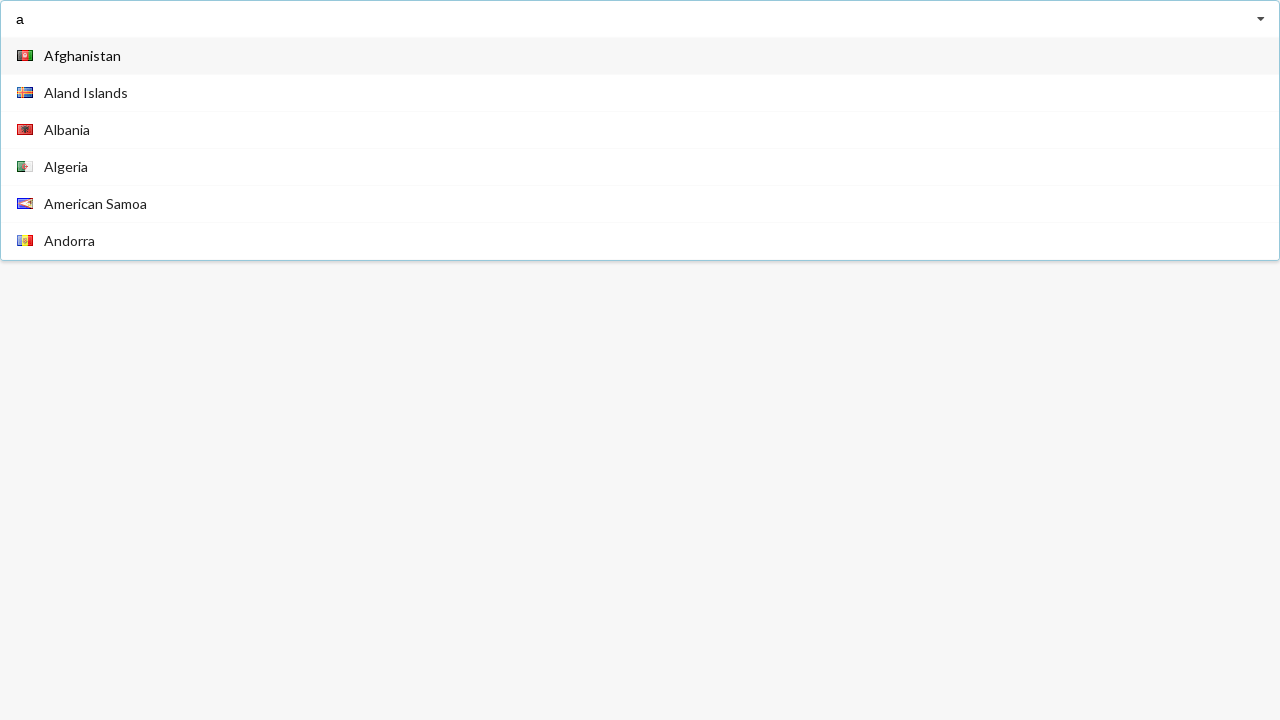

Waited for filtered dropdown results to appear
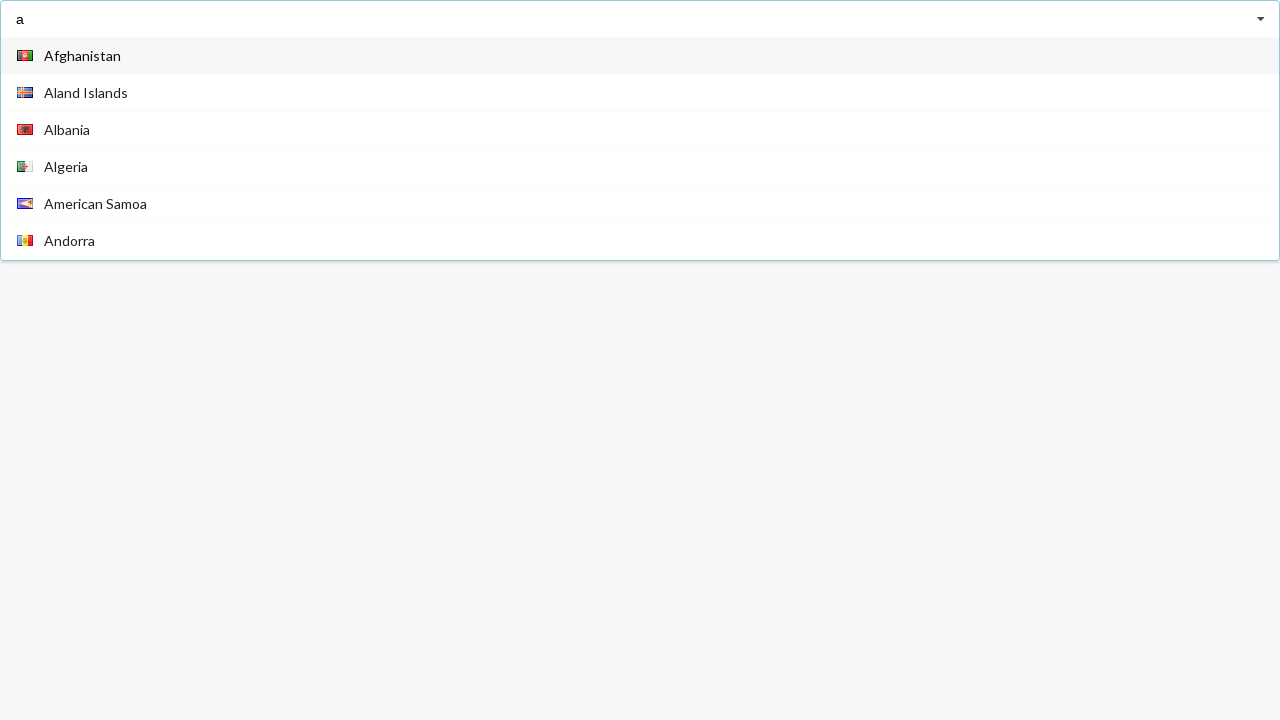

Selected 'Australia' from the filtered dropdown results at (72, 148) on div.visible.menu.transition span:has-text('Australia')
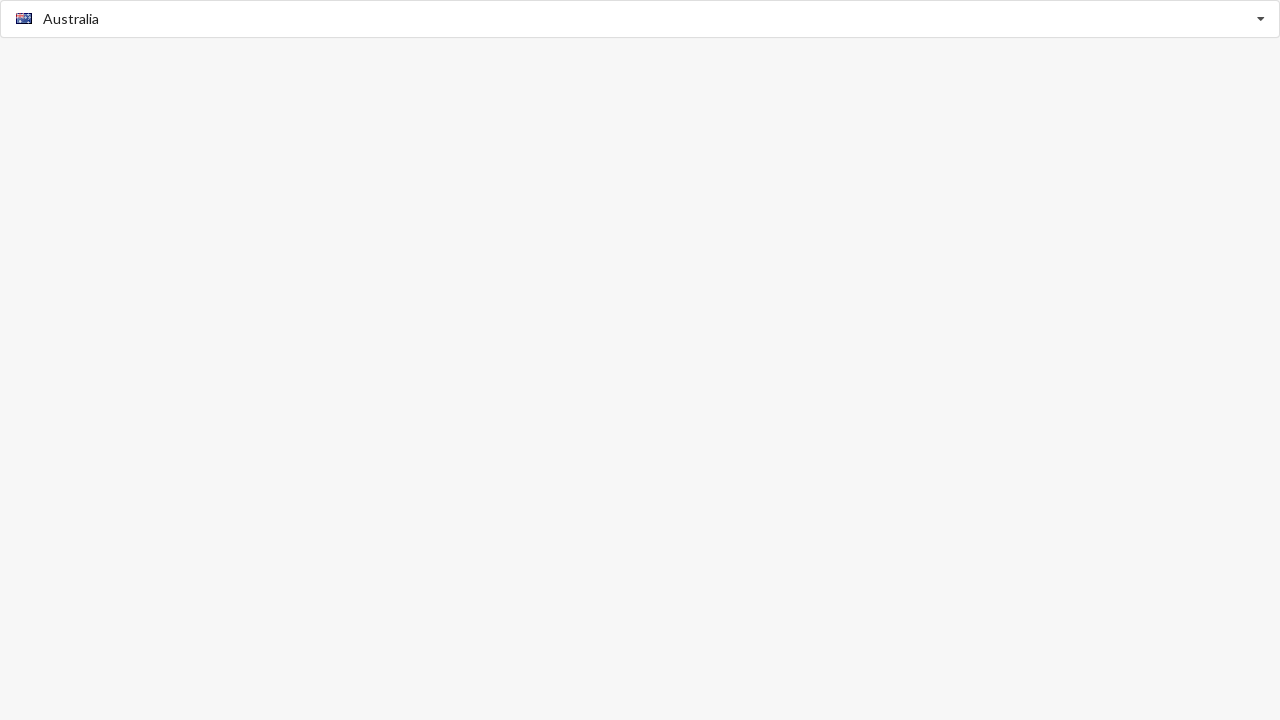

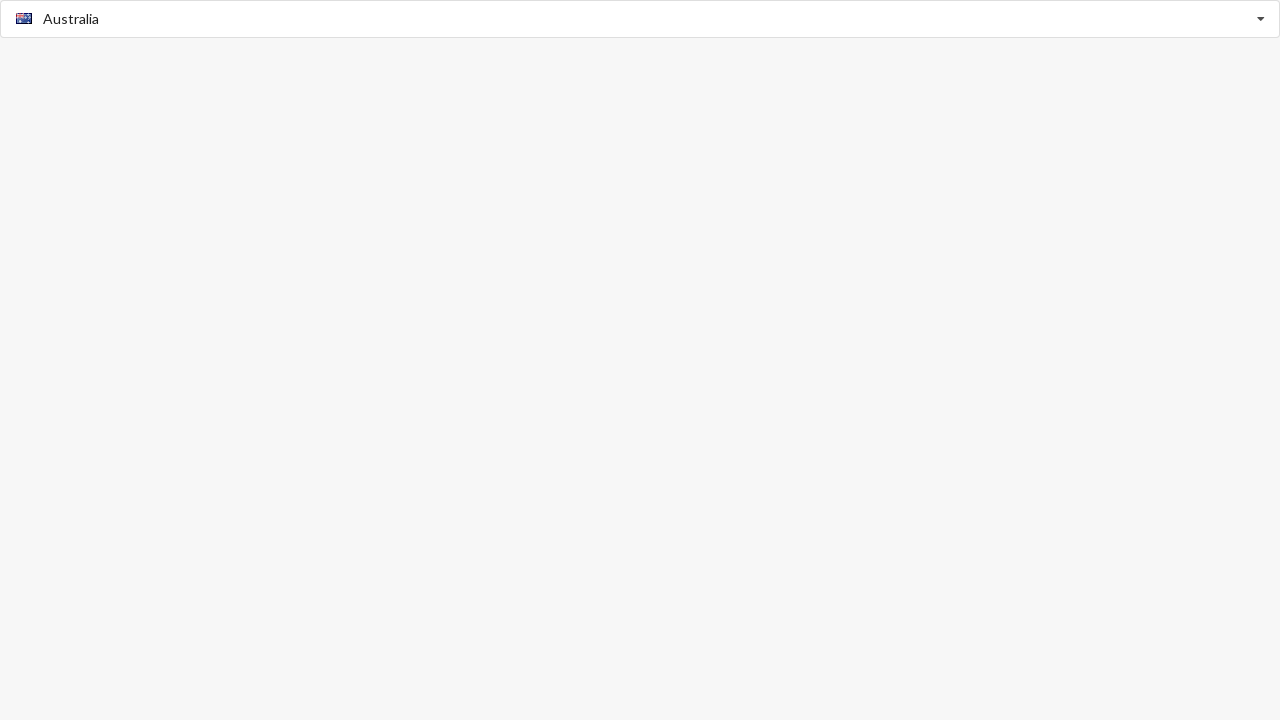